Automates clicking a button on the clickclickclick.click website multiple times. The original script runs an infinite loop, but this version performs a finite number of clicks.

Starting URL: https://clickclickclick.click/

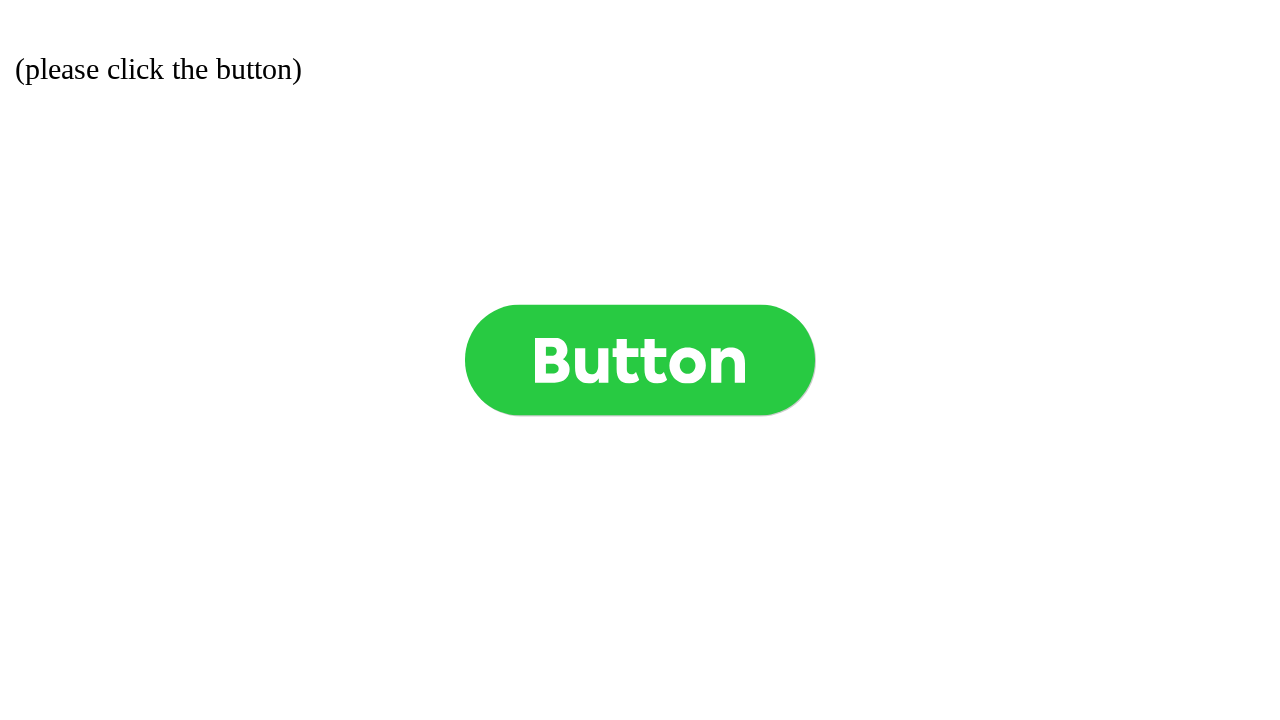

Waited for page to load (3 seconds)
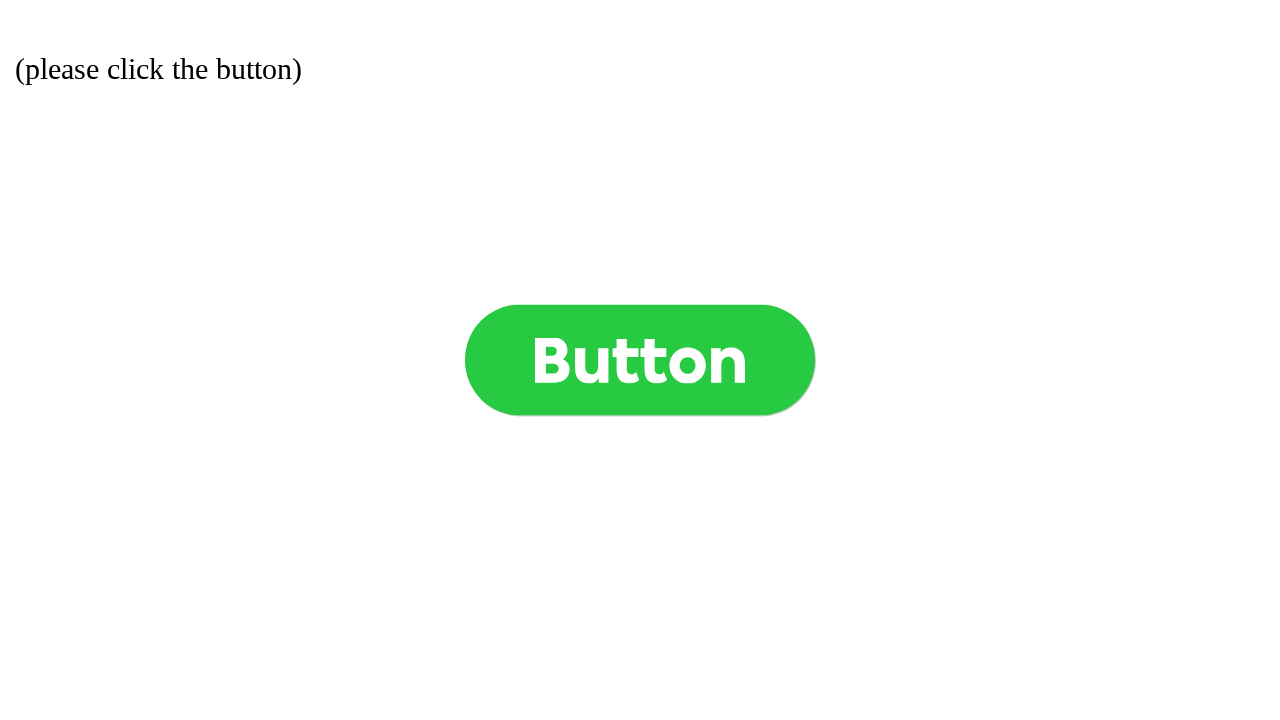

Waited 500ms before click iteration 1
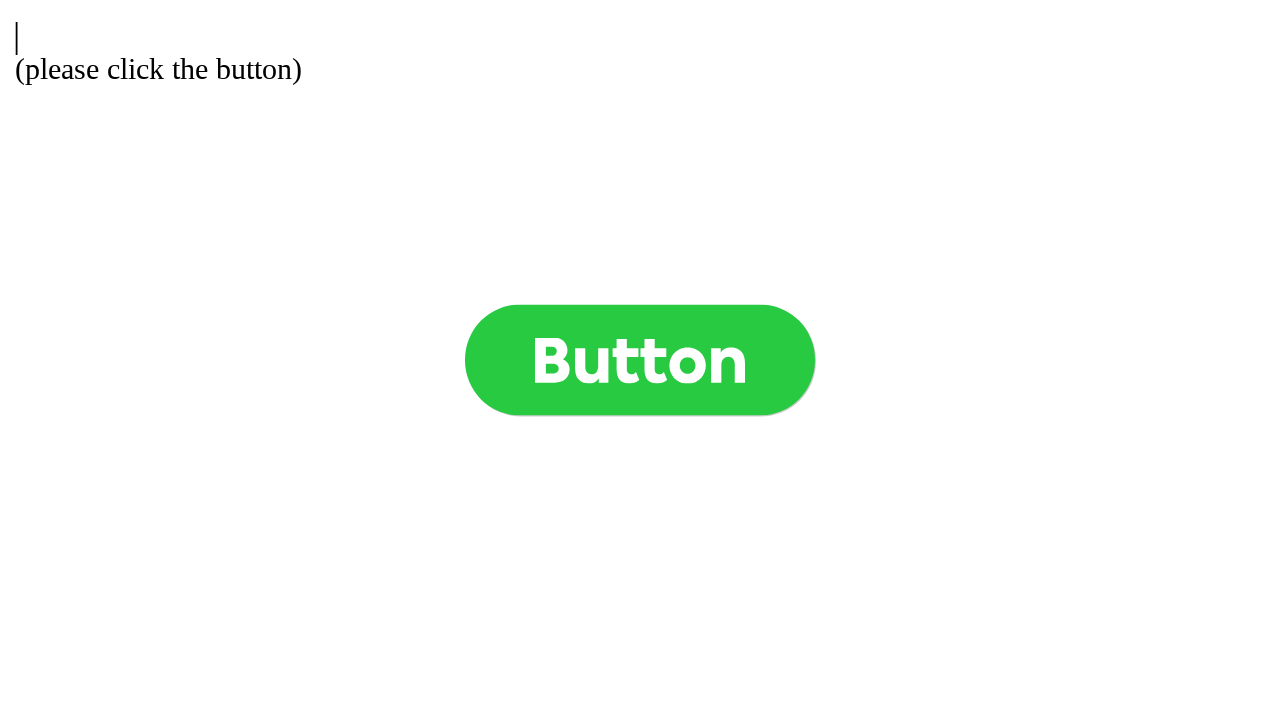

Clicked the button (iteration 1 of 10) at (640, 360) on main div div:first-child a
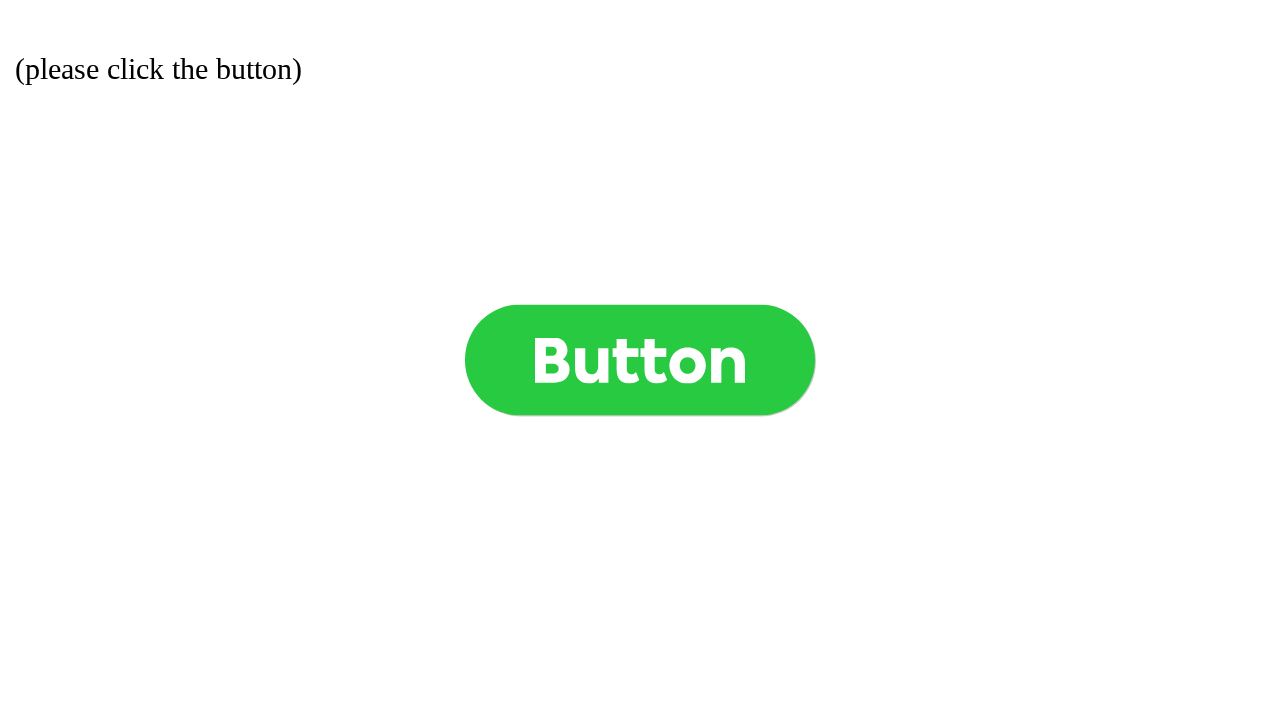

Waited 500ms before click iteration 2
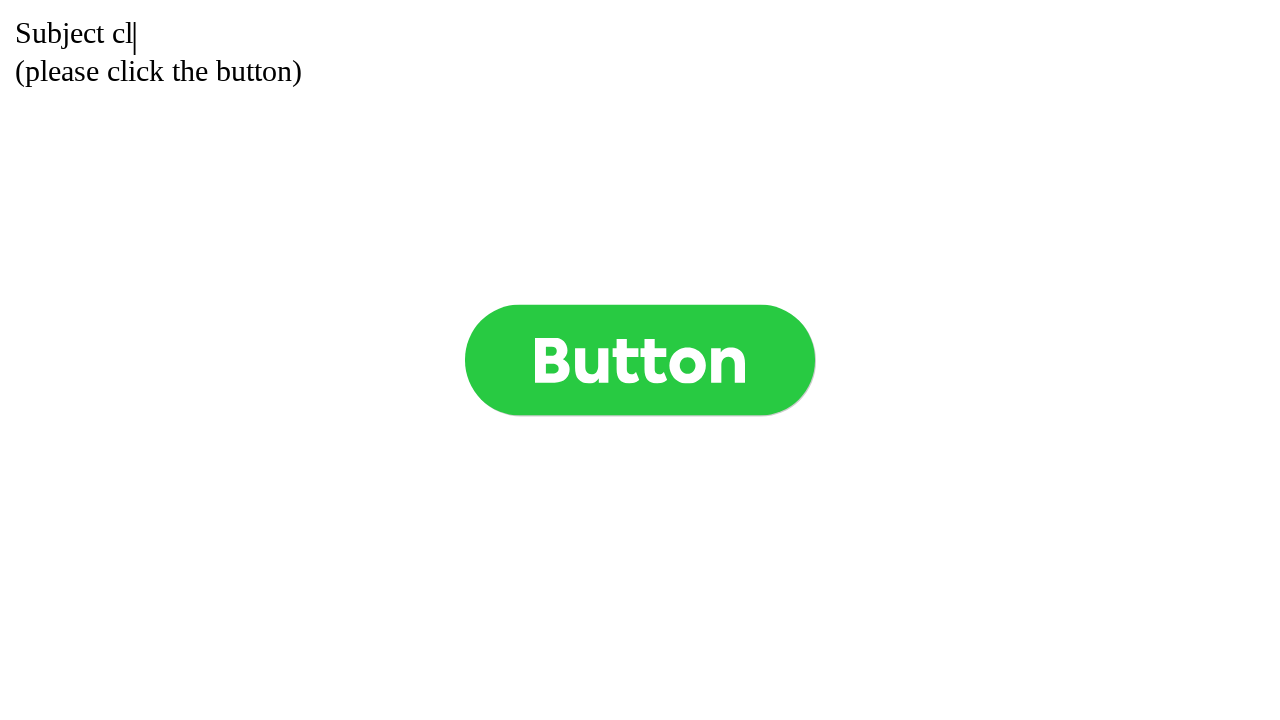

Clicked the button (iteration 2 of 10) at (640, 360) on main div div:first-child a
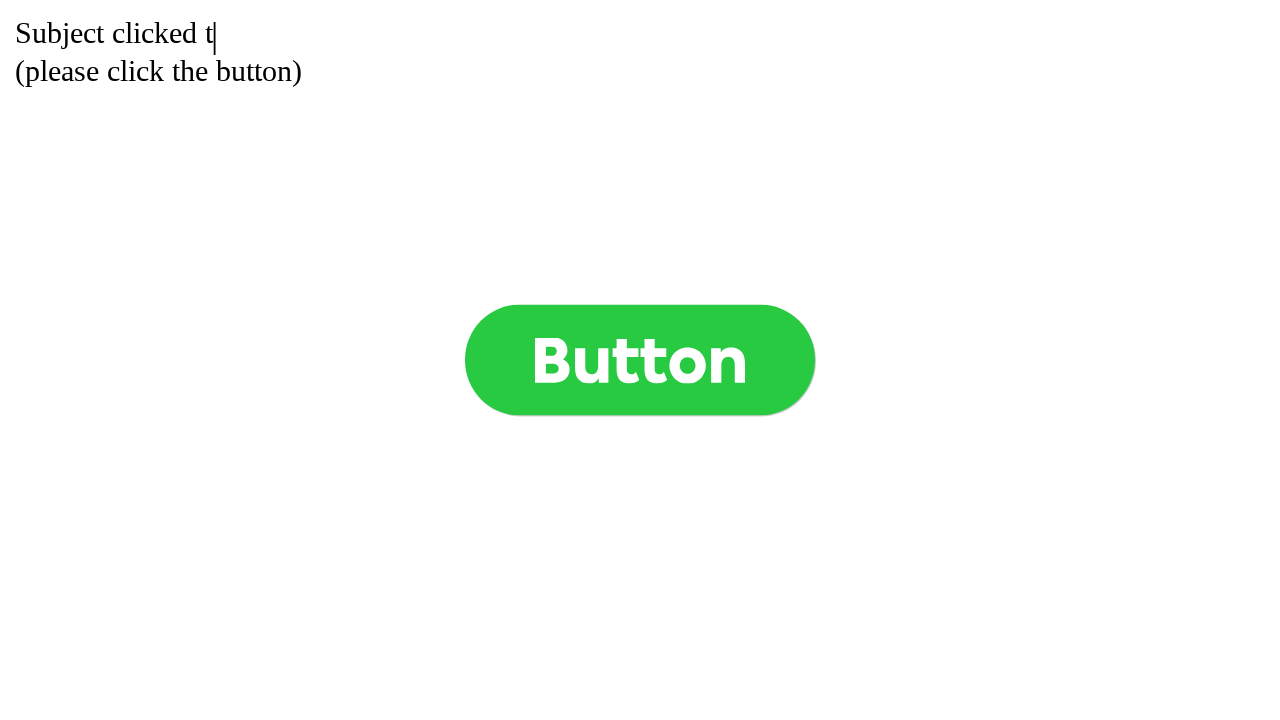

Waited 500ms before click iteration 3
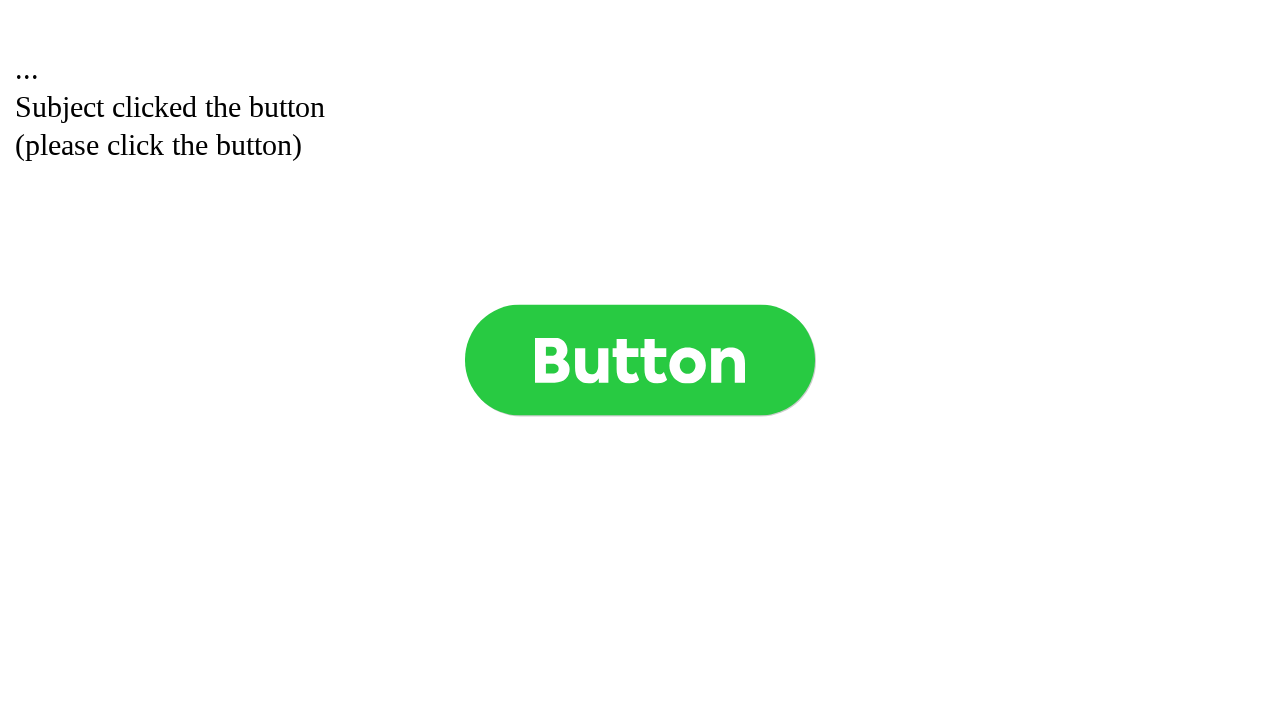

Clicked the button (iteration 3 of 10) at (640, 360) on main div div:first-child a
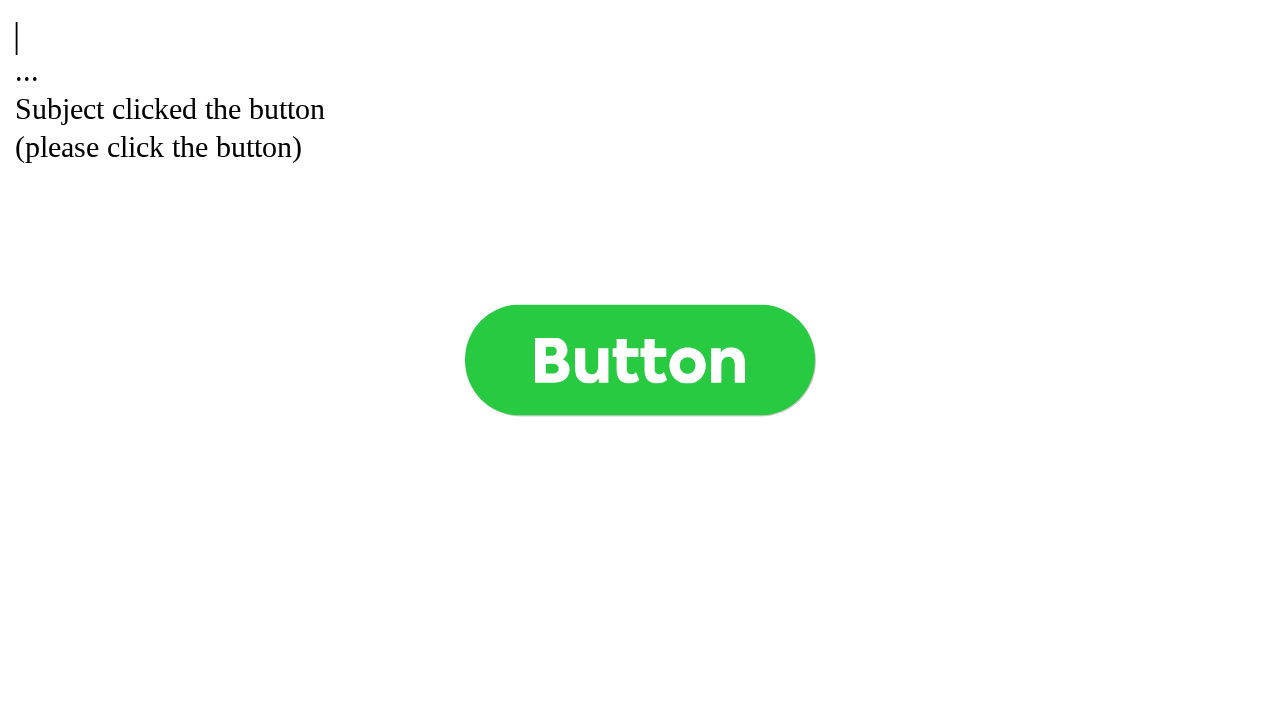

Waited 500ms before click iteration 4
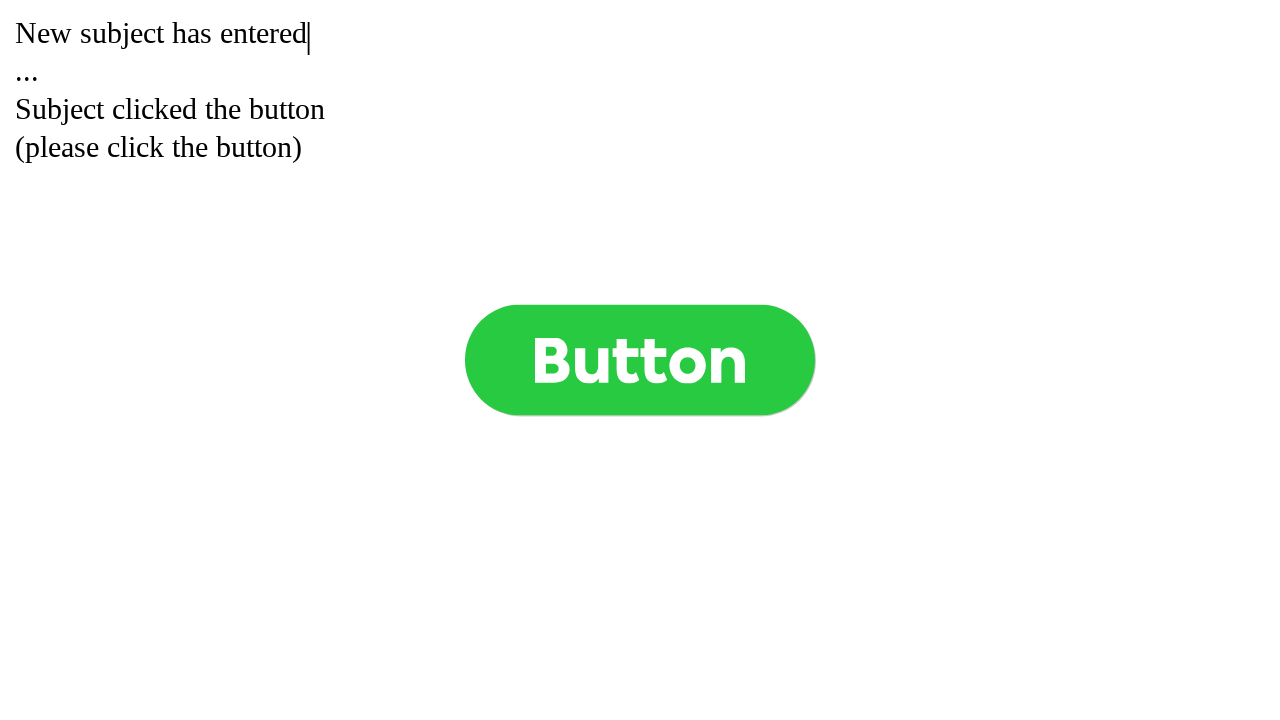

Clicked the button (iteration 4 of 10) at (640, 360) on main div div:first-child a
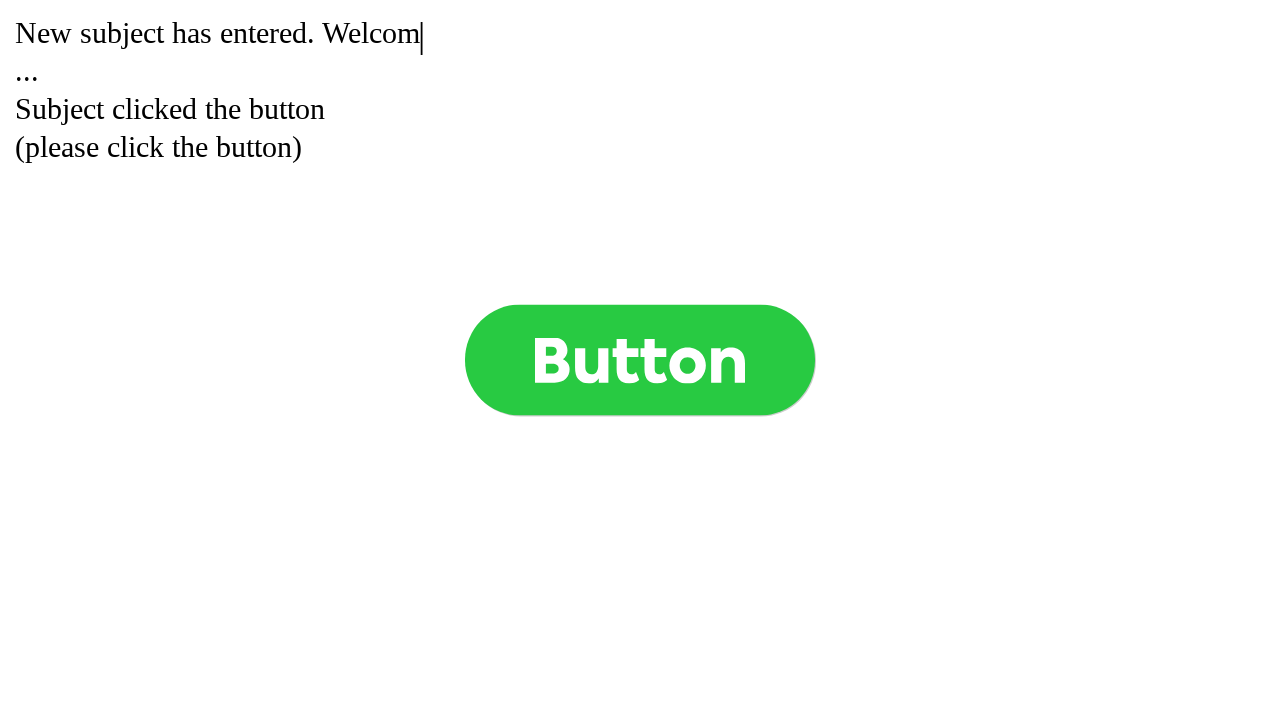

Waited 500ms before click iteration 5
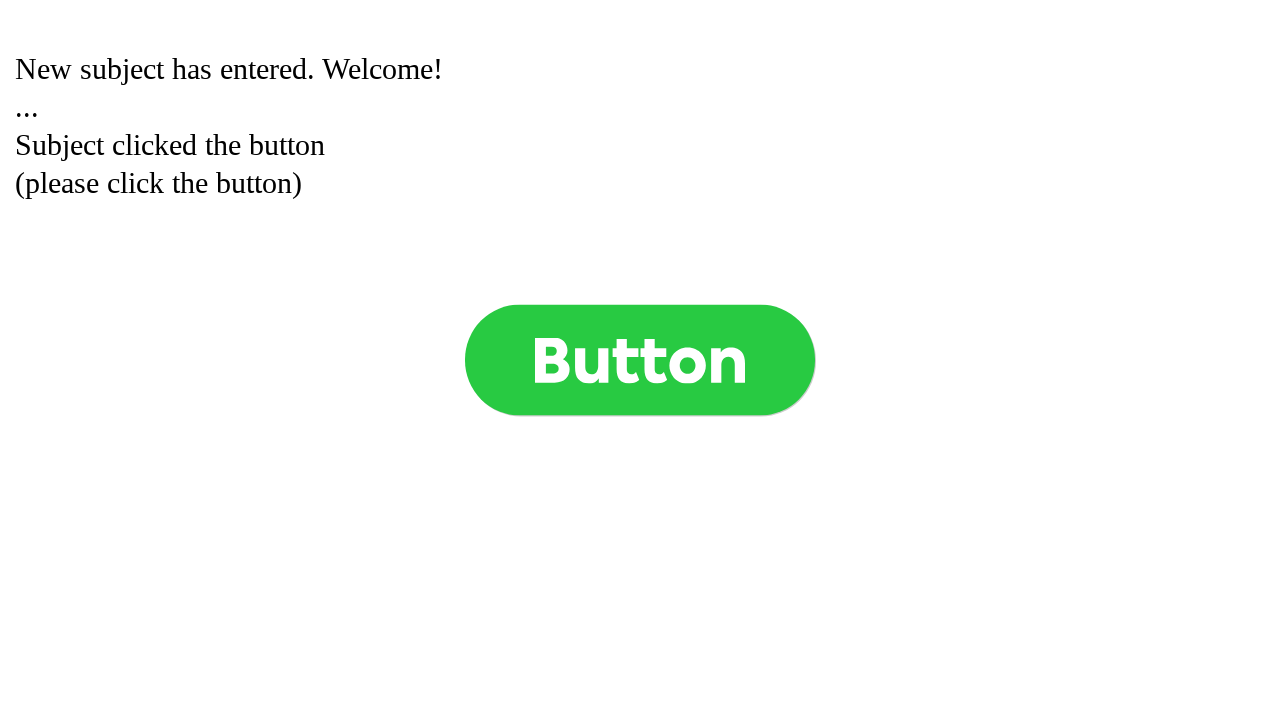

Clicked the button (iteration 5 of 10) at (640, 360) on main div div:first-child a
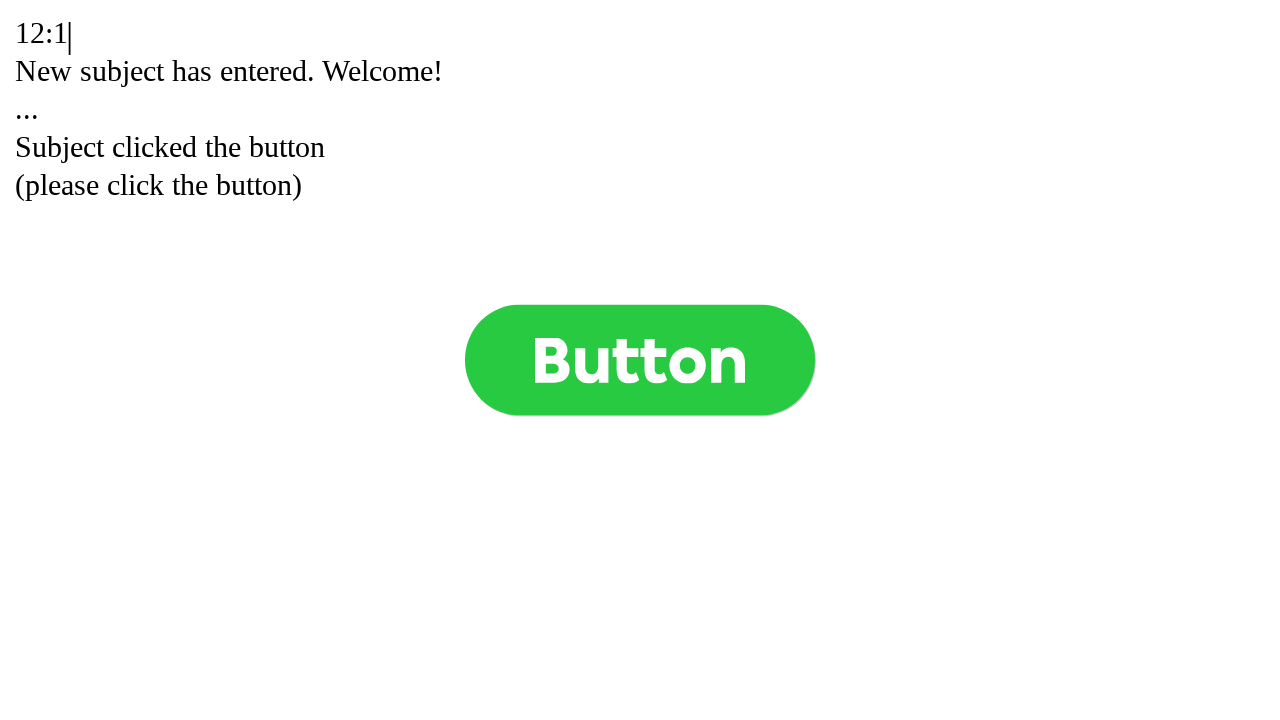

Waited 500ms before click iteration 6
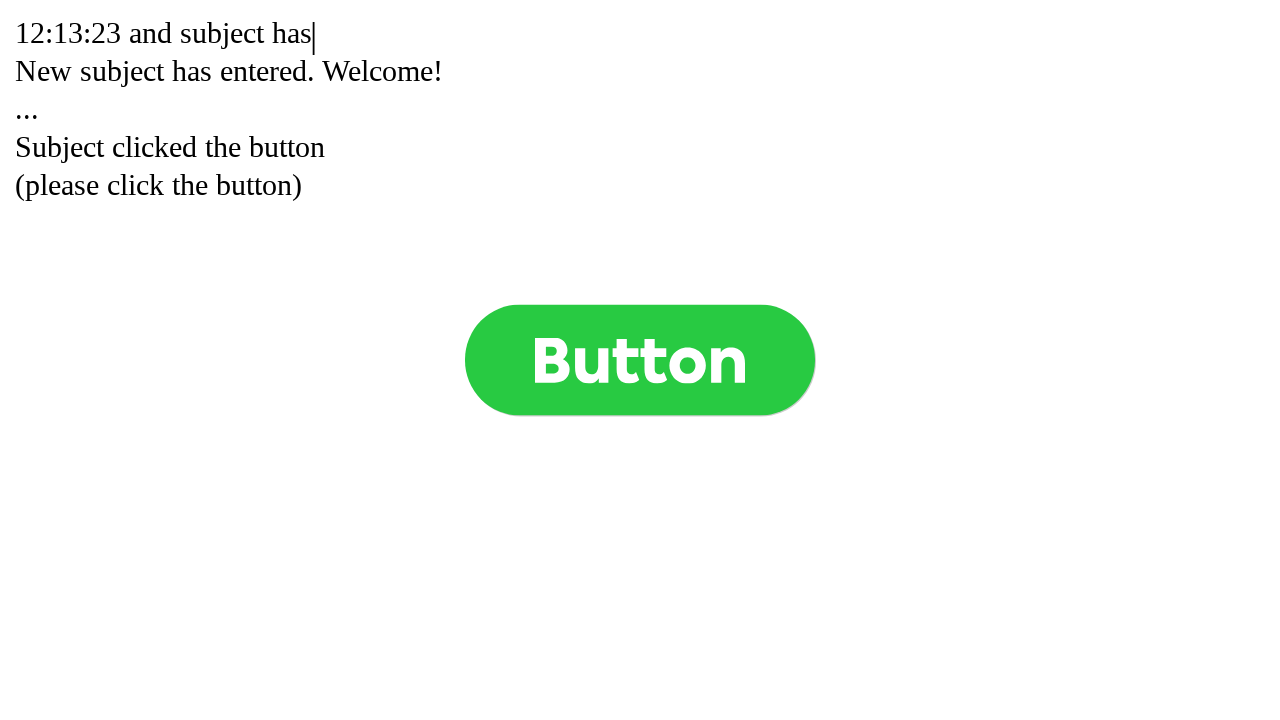

Clicked the button (iteration 6 of 10) at (640, 360) on main div div:first-child a
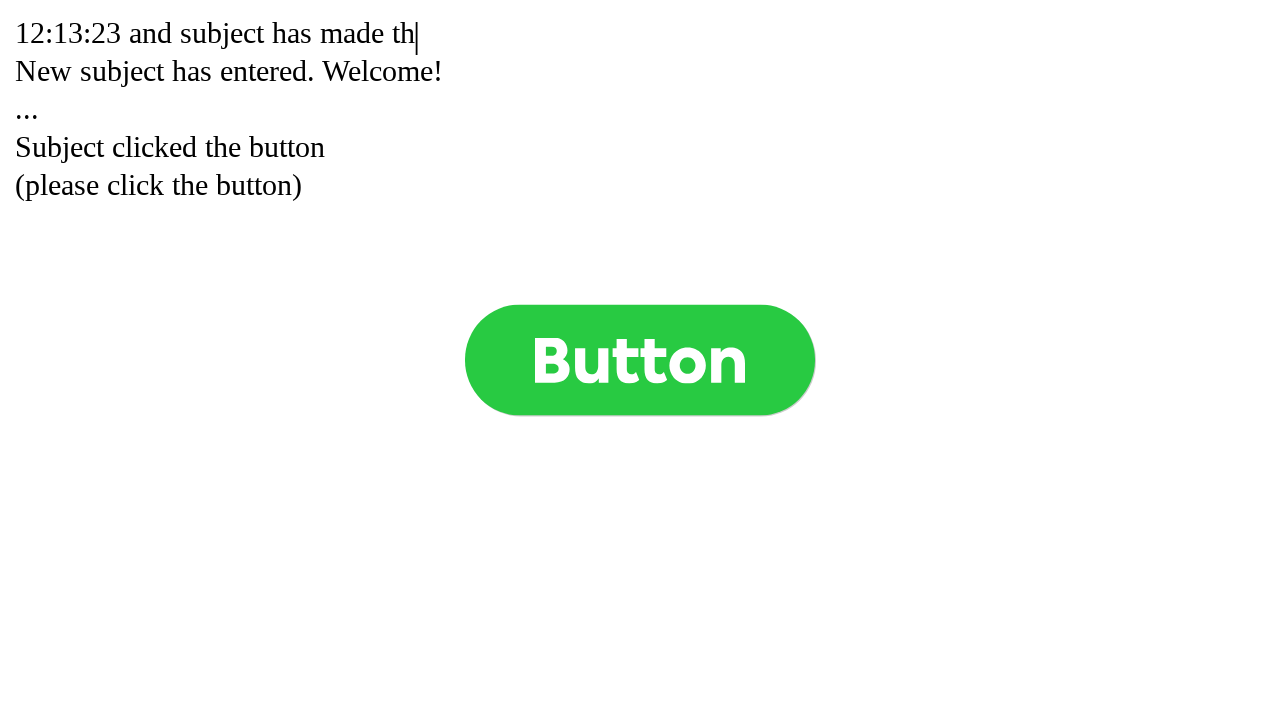

Waited 500ms before click iteration 7
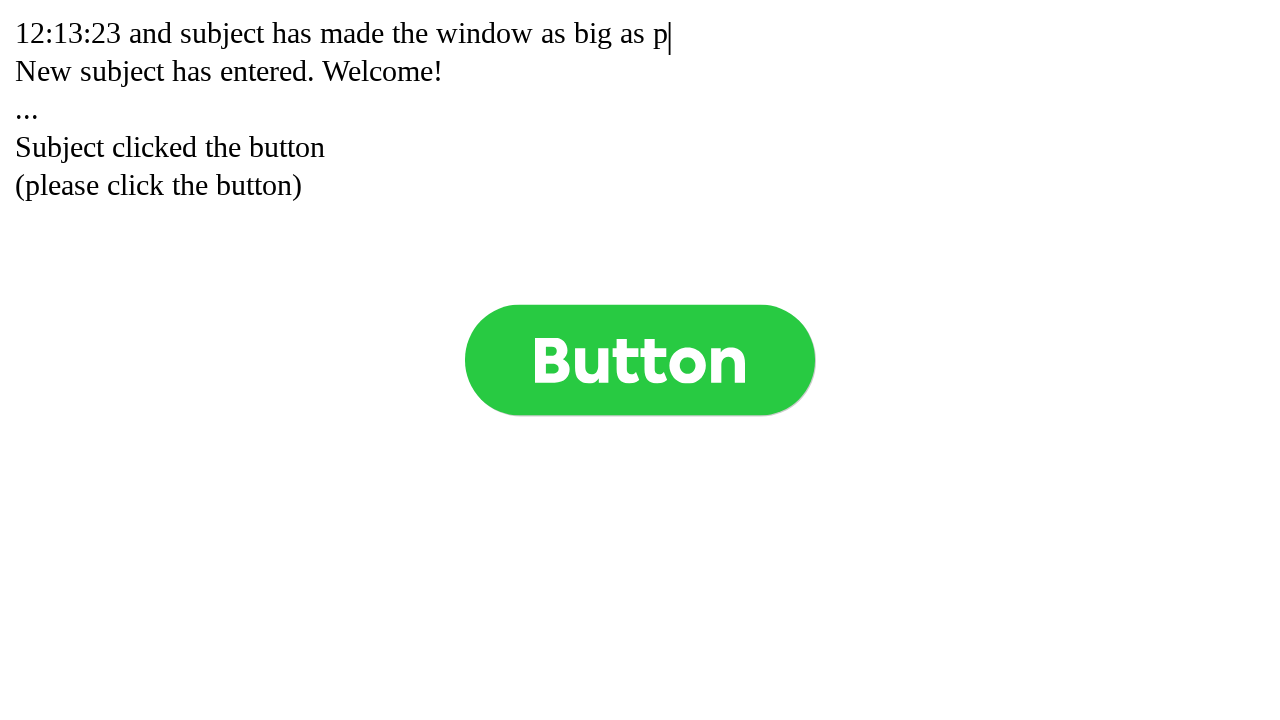

Clicked the button (iteration 7 of 10) at (640, 360) on main div div:first-child a
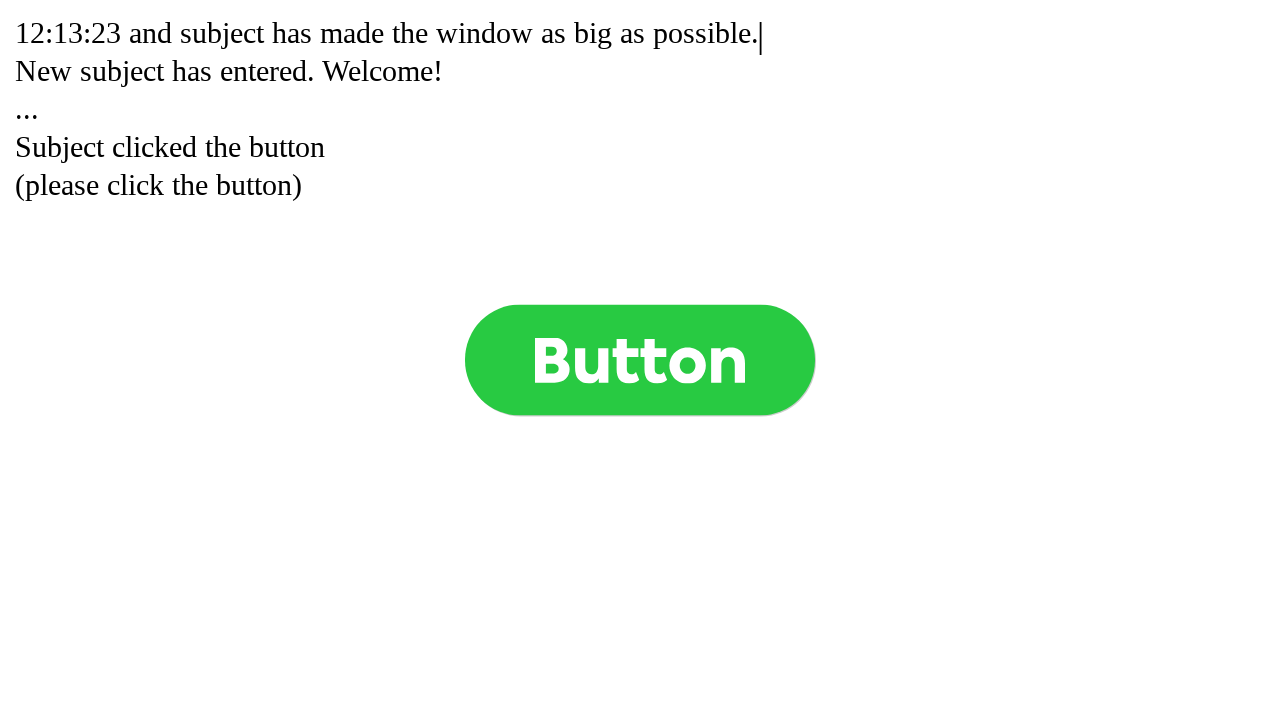

Waited 500ms before click iteration 8
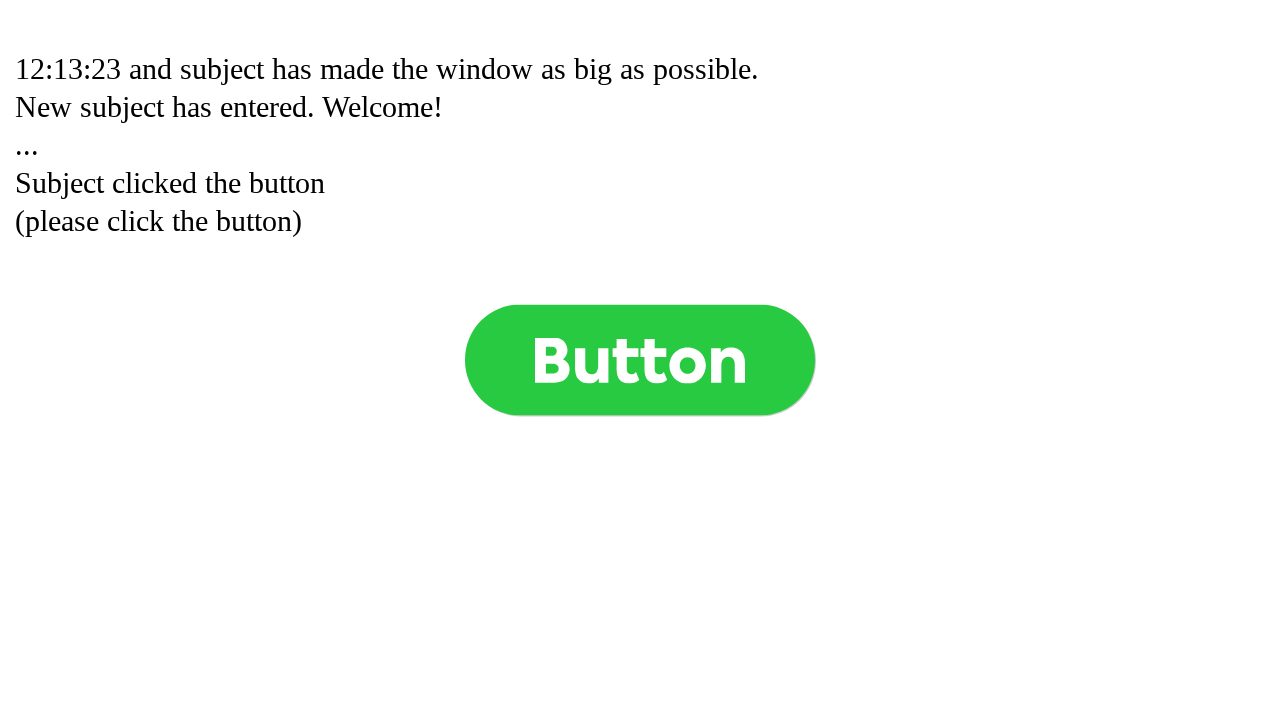

Clicked the button (iteration 8 of 10) at (640, 360) on main div div:first-child a
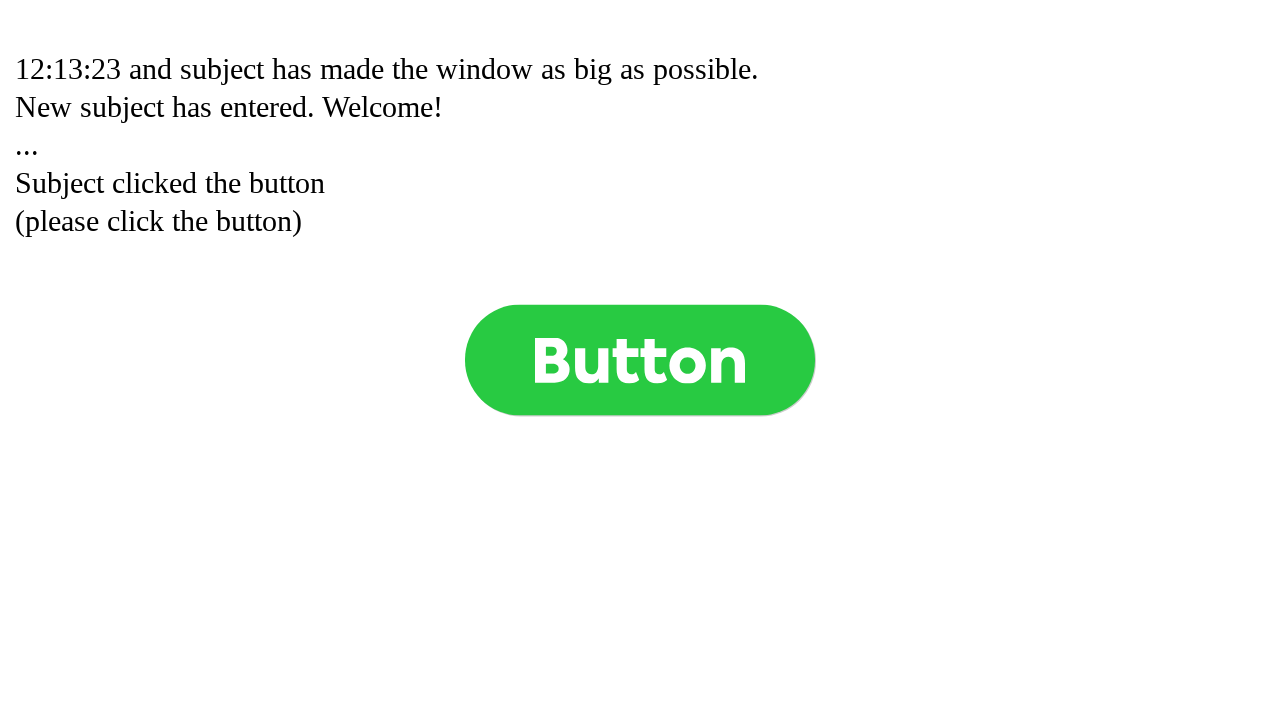

Waited 500ms before click iteration 9
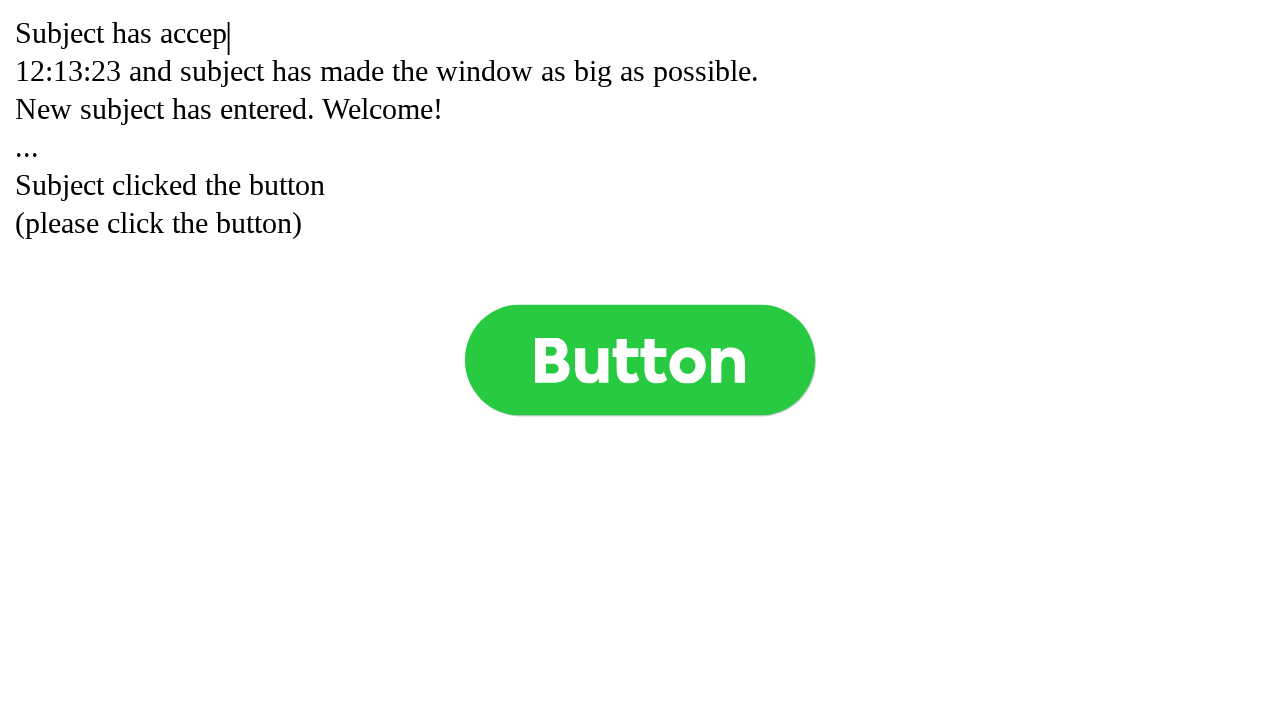

Clicked the button (iteration 9 of 10) at (640, 360) on main div div:first-child a
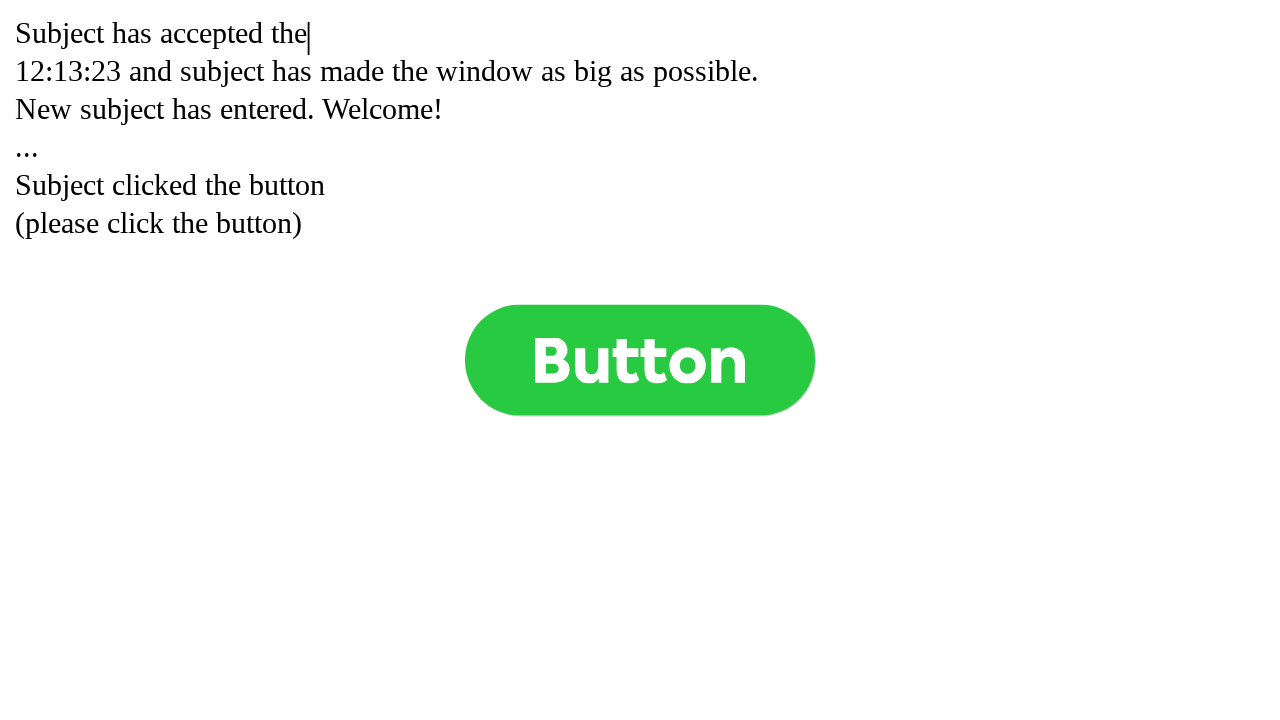

Waited 500ms before click iteration 10
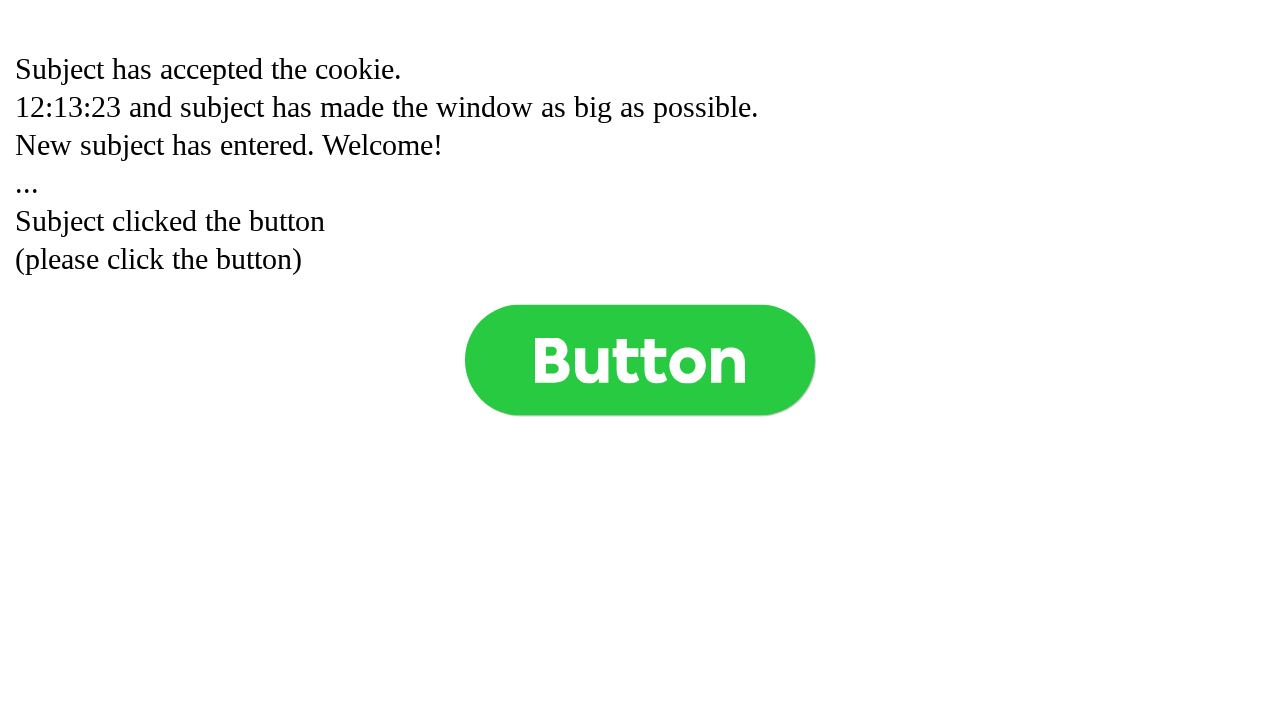

Clicked the button (iteration 10 of 10) at (640, 360) on main div div:first-child a
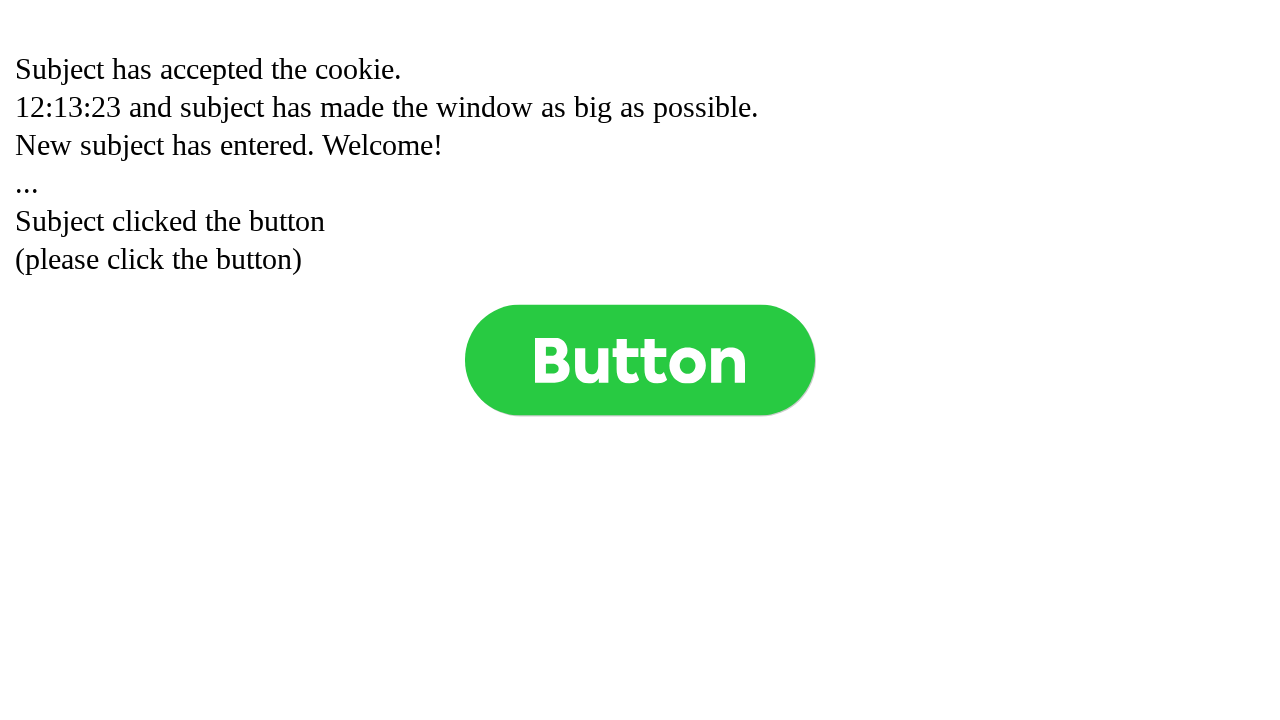

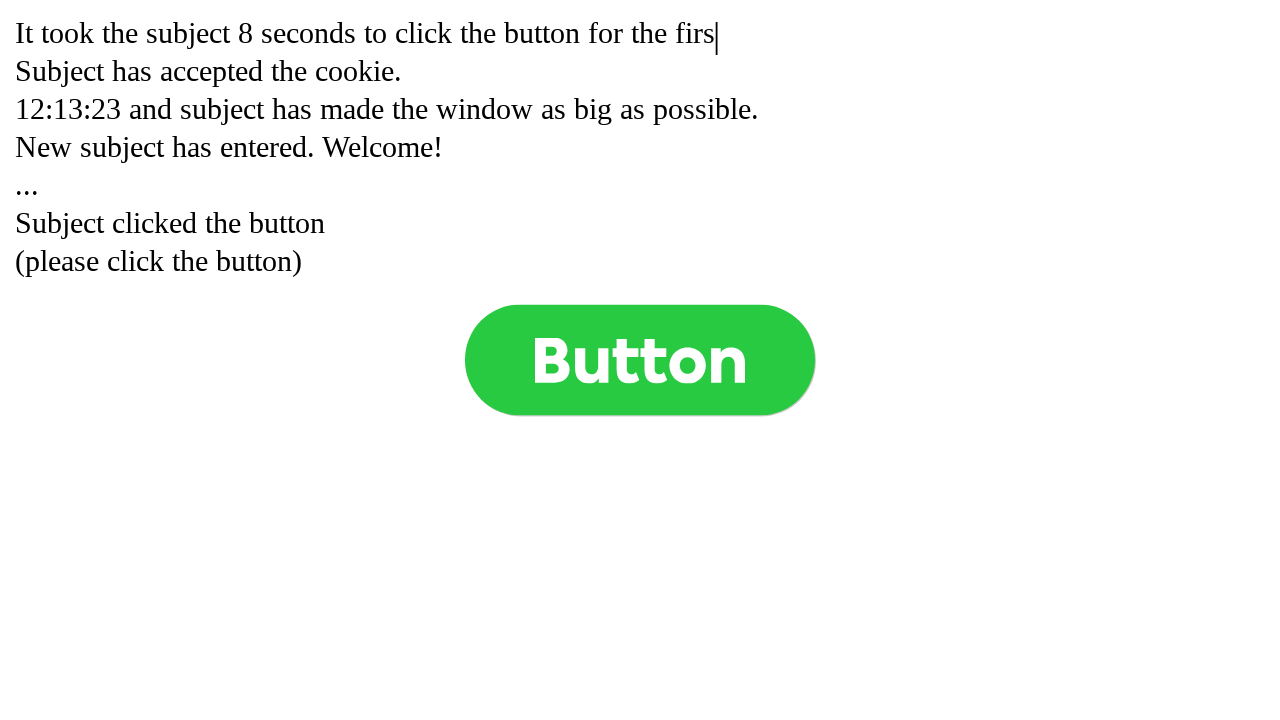